Tests drag and drop functionality on jQueryUI demo page by dragging an element and dropping it onto a target element within an iframe

Starting URL: https://jqueryui.com/droppable/

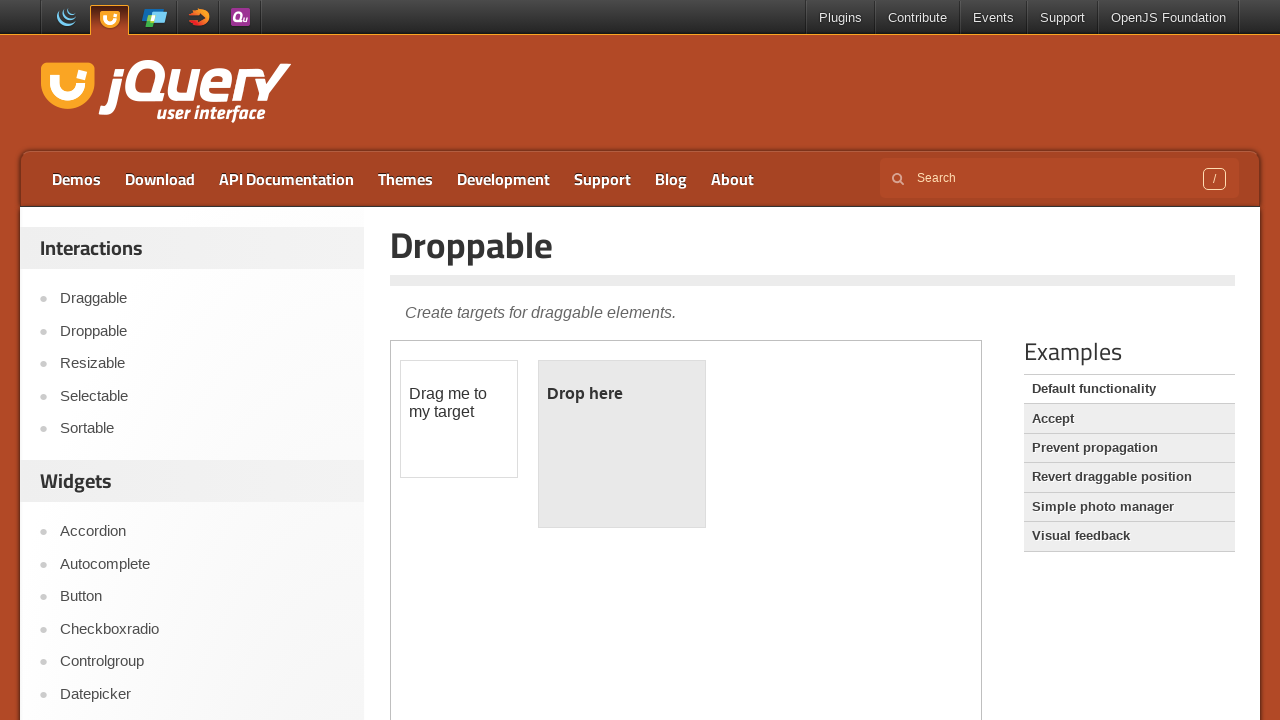

Navigated to jQueryUI droppable demo page
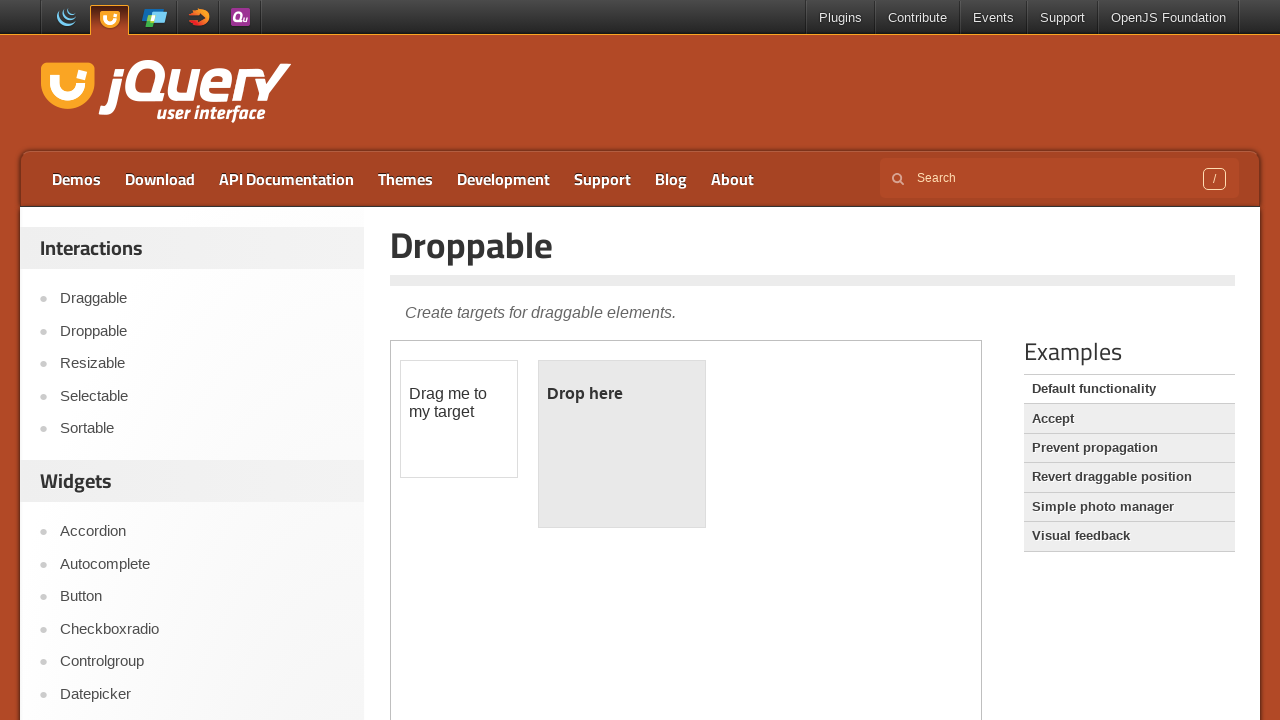

Located and switched to demo iframe
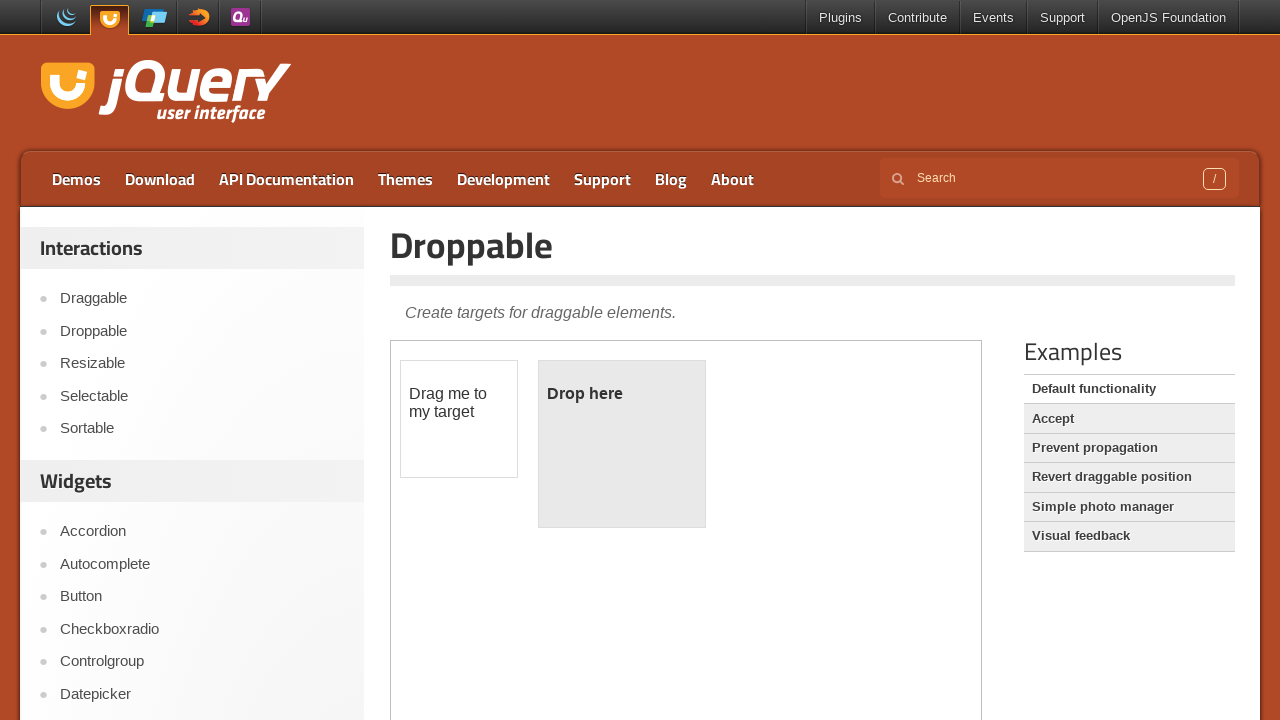

Located draggable element with id 'draggable'
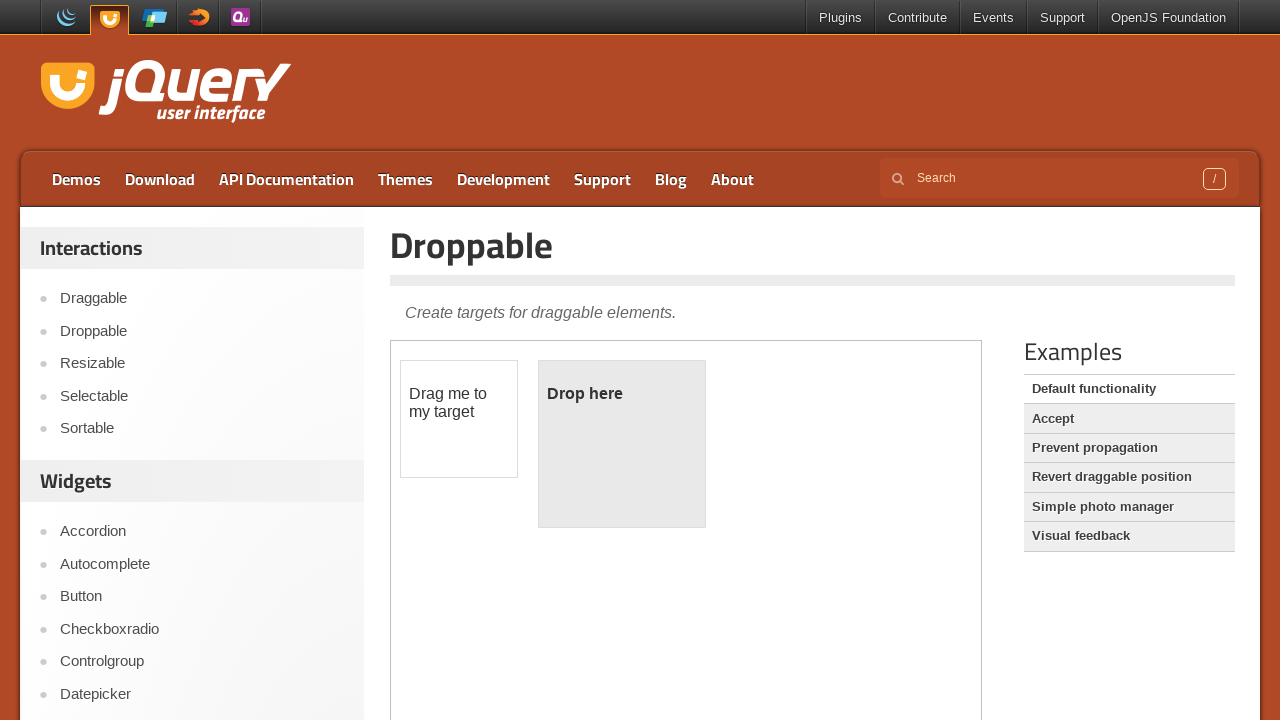

Located droppable element with id 'droppable'
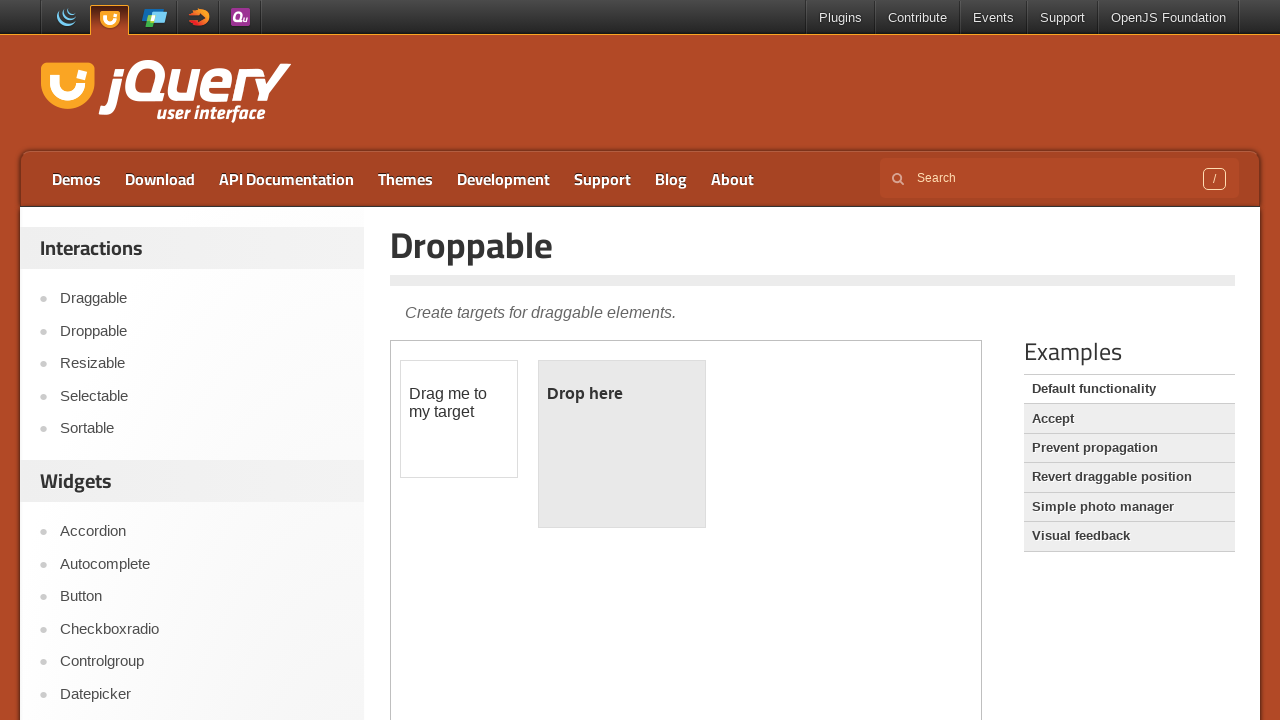

Dragged draggable element onto droppable element at (622, 444)
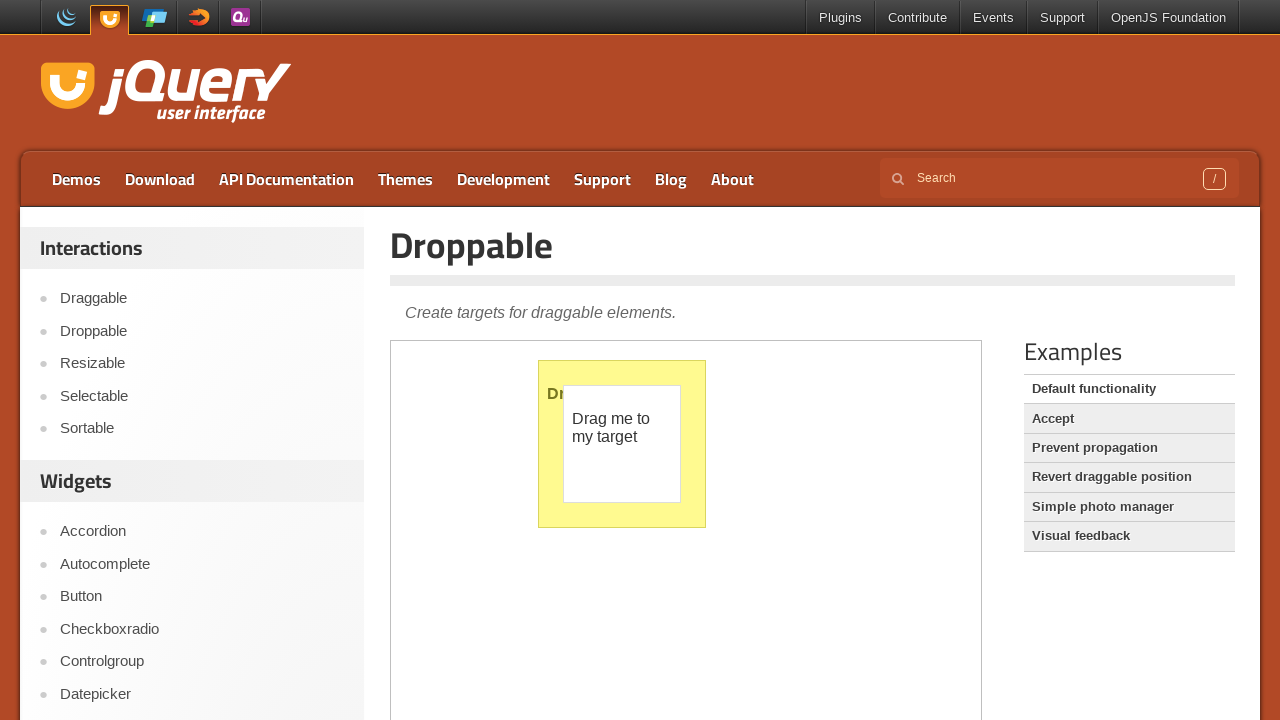

Verified droppable element is present after drop action
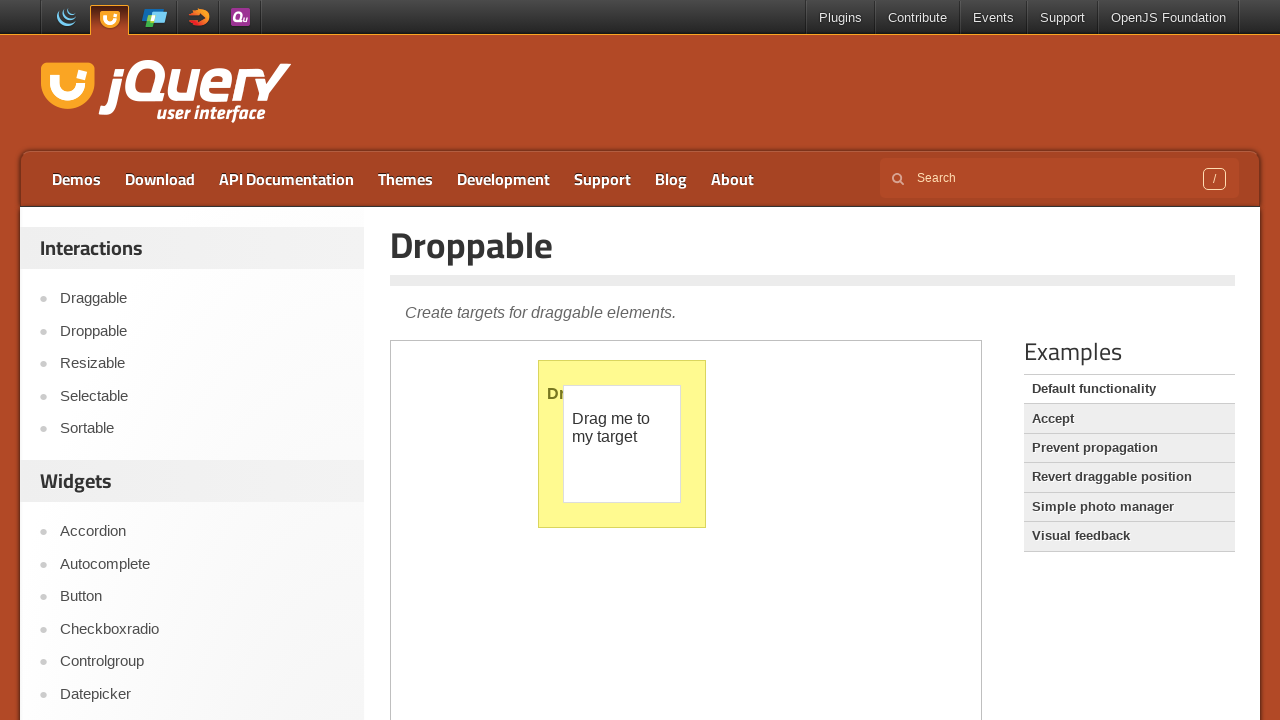

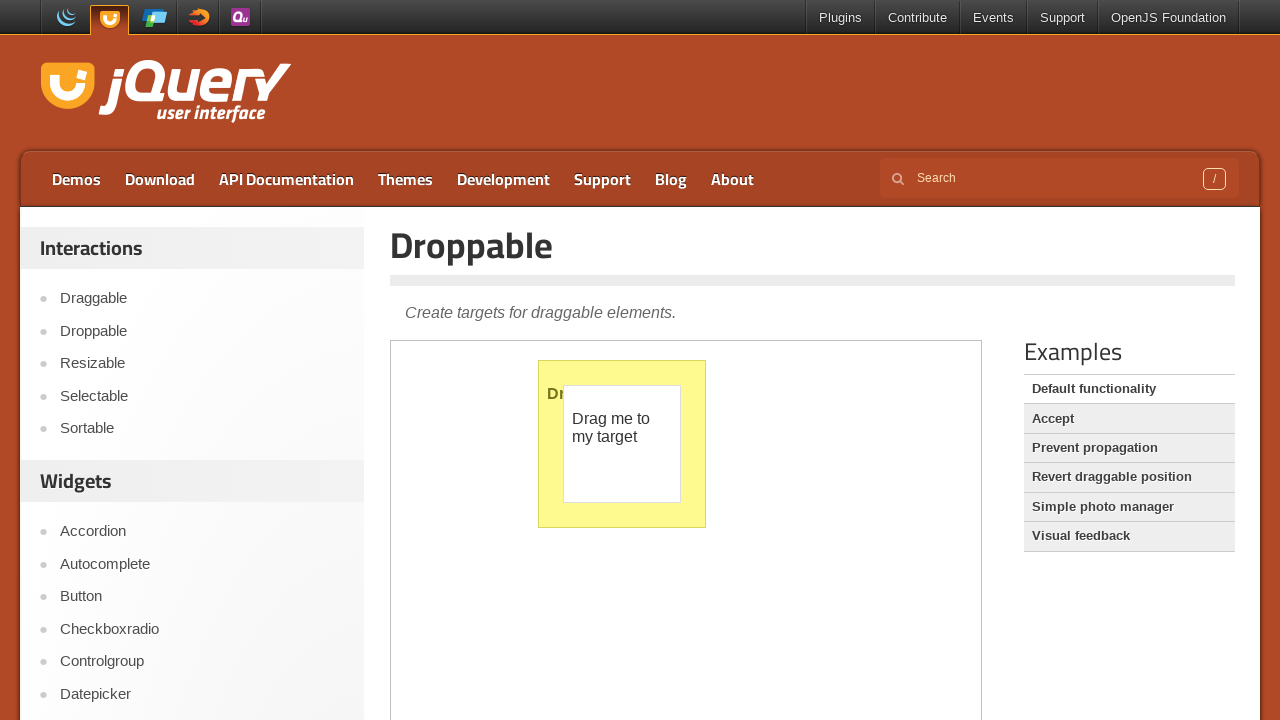